Tests the add-to-cart functionality on DemoBlaze by navigating to the Laptops category, selecting the first laptop, adding it to cart, and verifying the product appears in the cart.

Starting URL: https://www.demoblaze.com

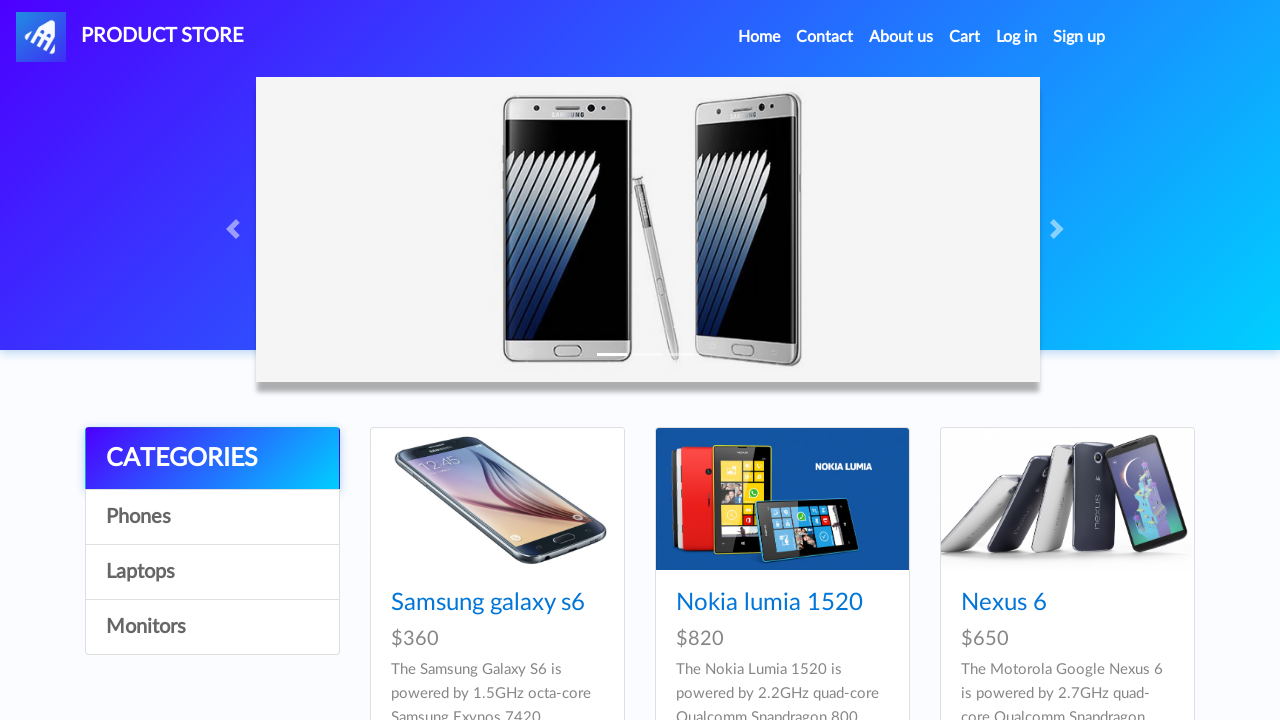

Waited for page to fully load (domcontentloaded)
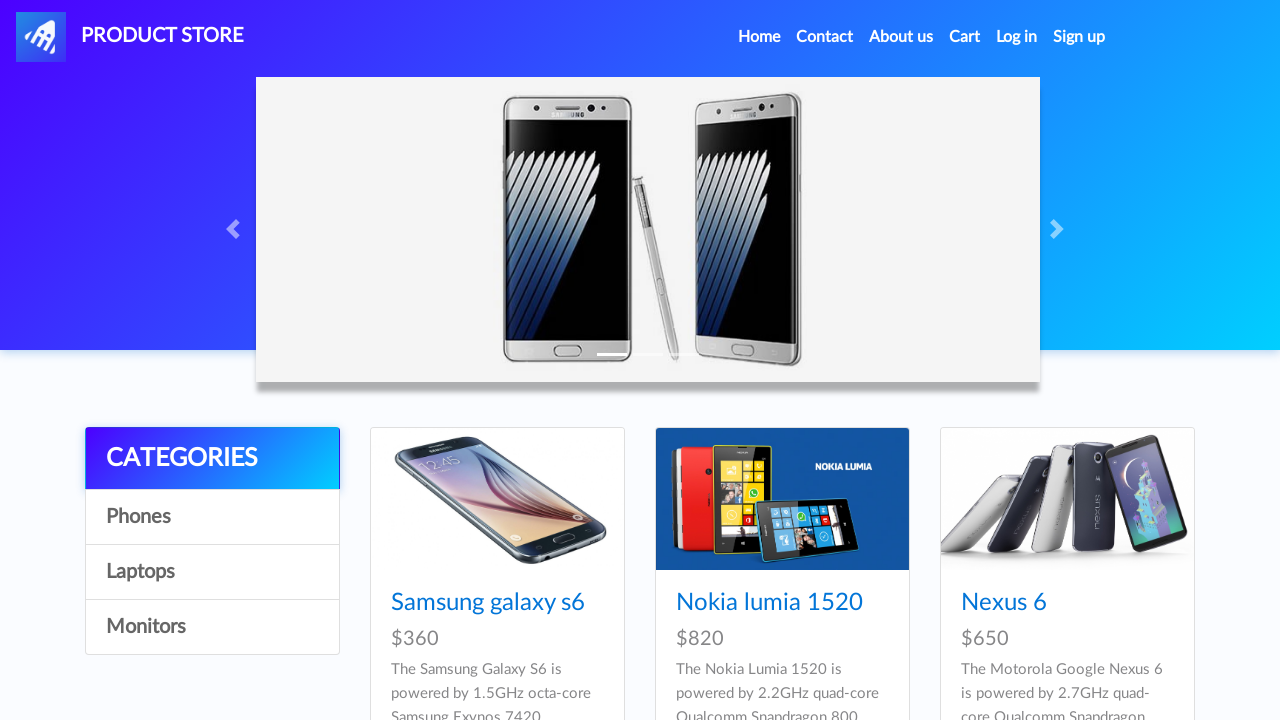

Clicked on Laptops category at (212, 572) on a:text('Laptops')
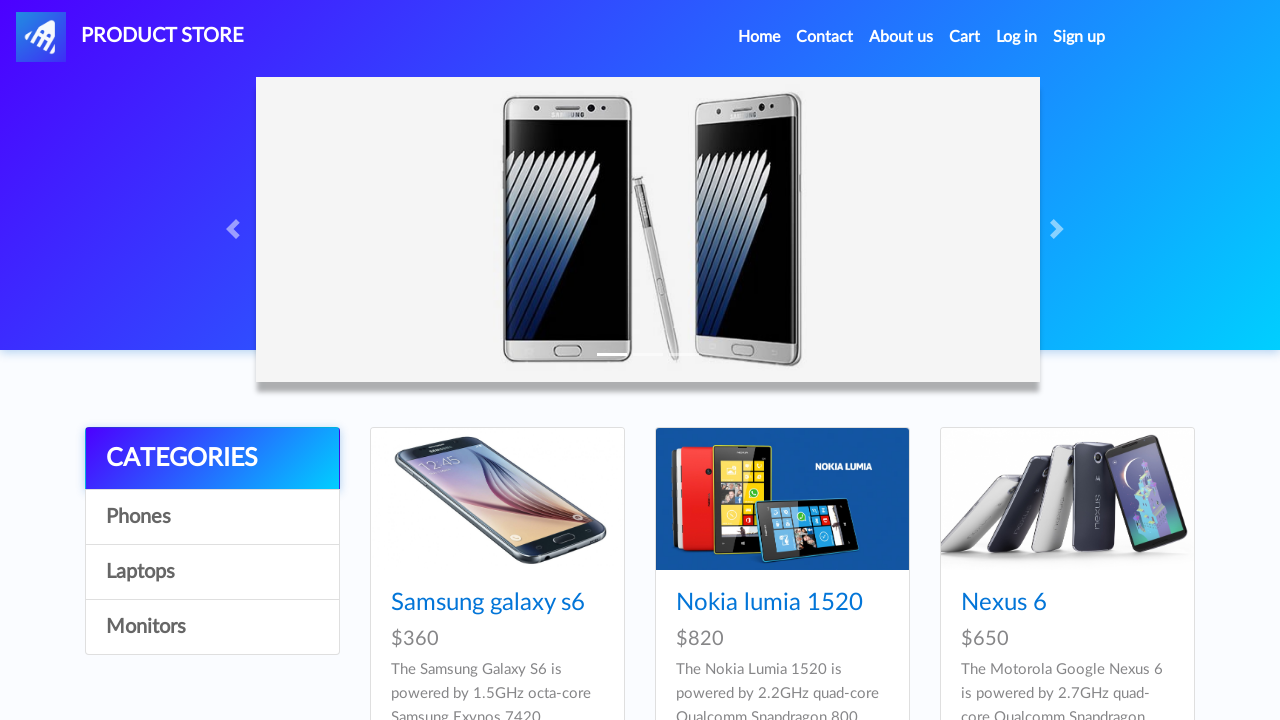

Waited for category products to load
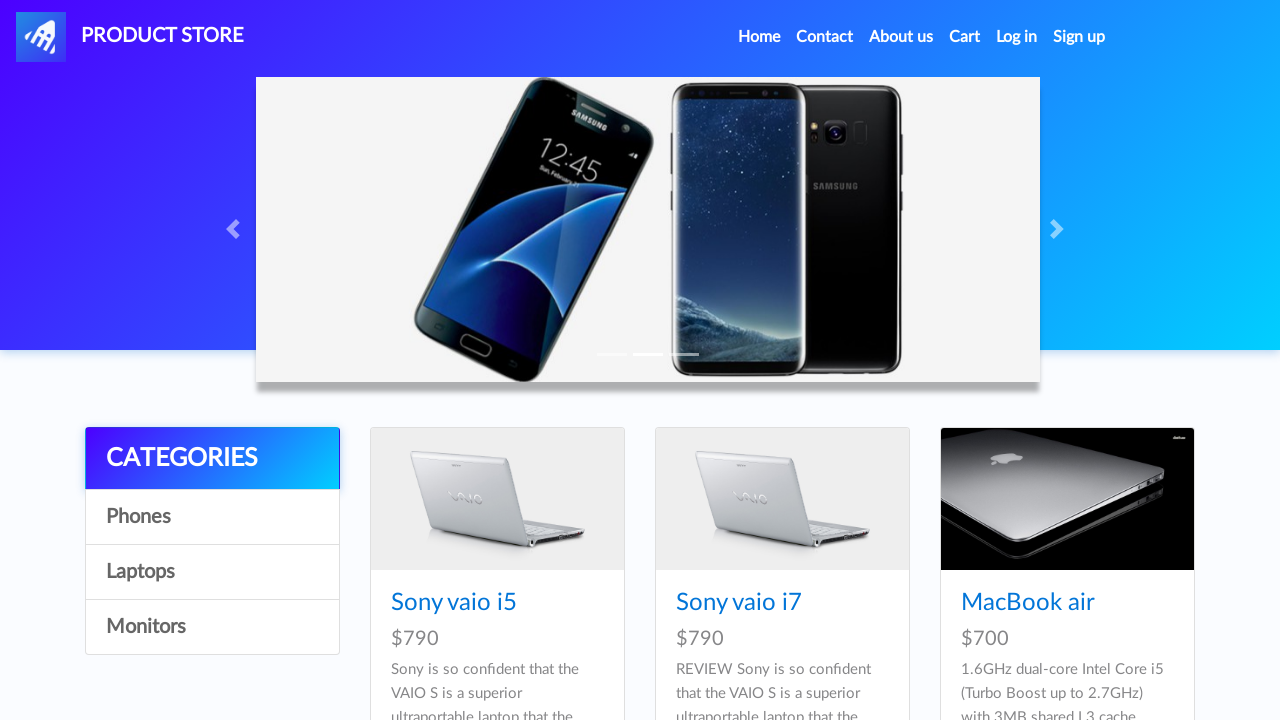

Clicked on the first laptop in the list at (497, 499) on xpath=//div[@id='tbodyid']/div[1]//a
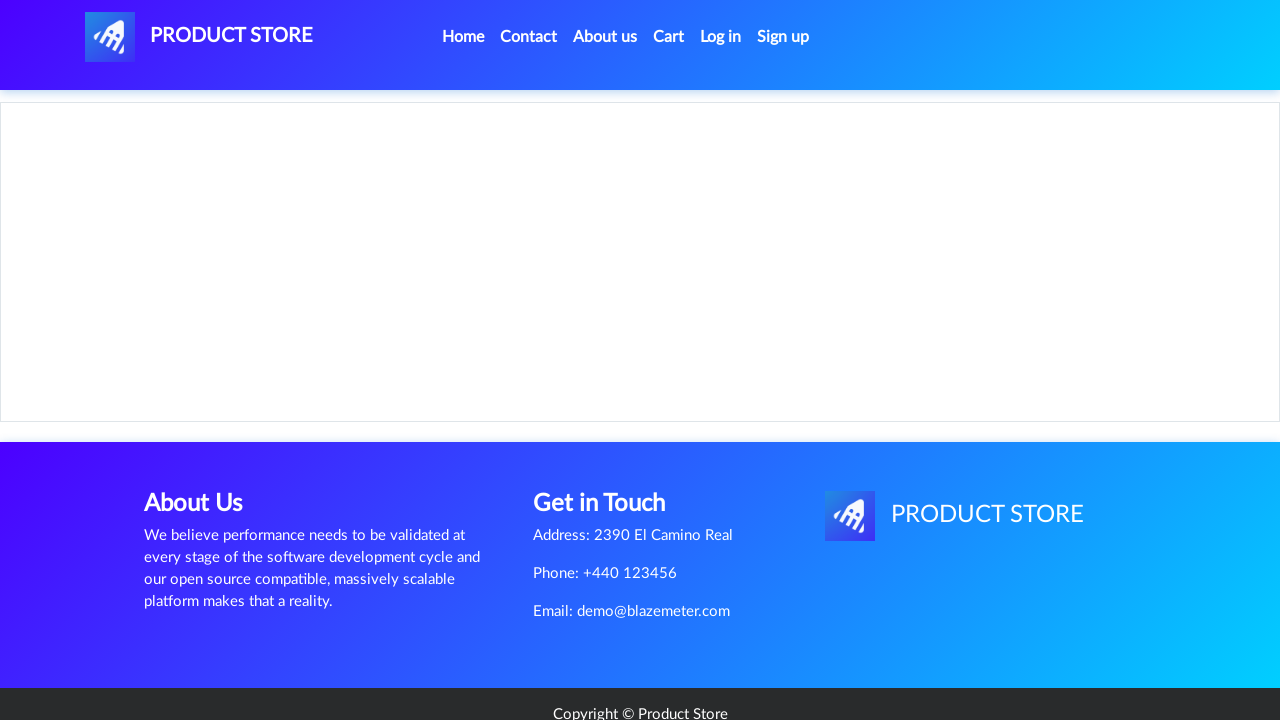

Waited for product page to fully load
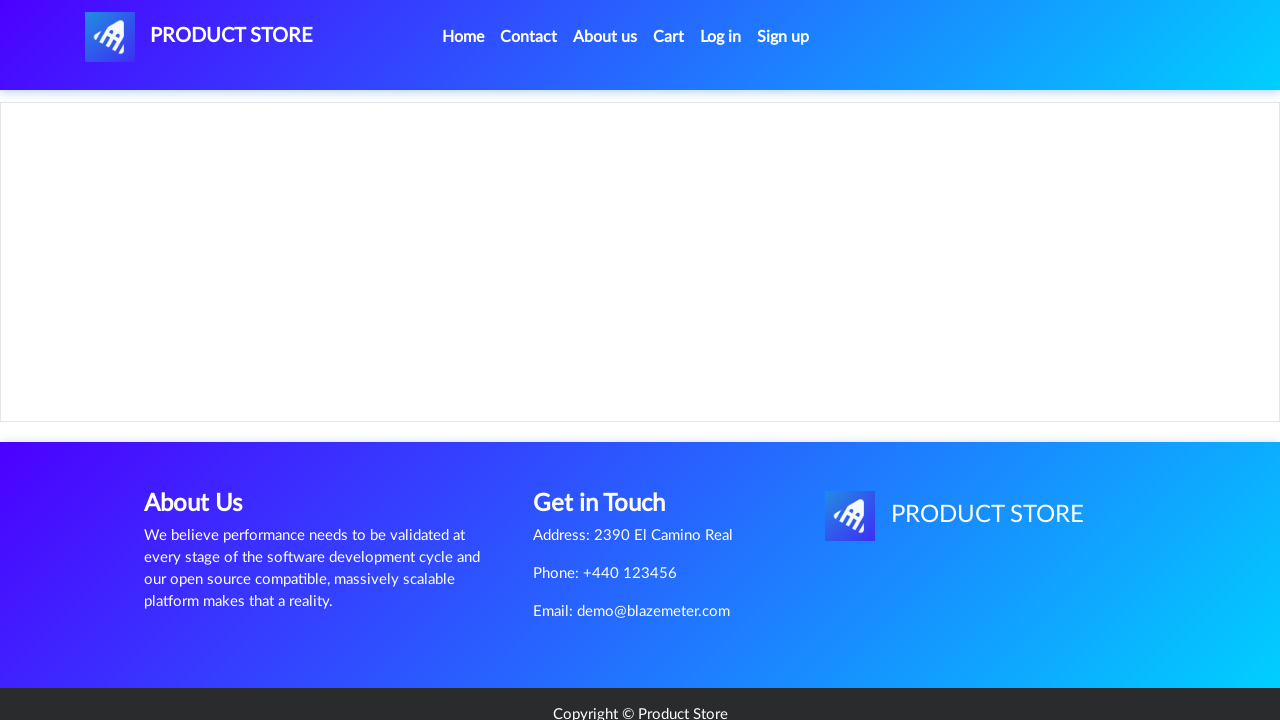

Verified URL contains 'prod.html'
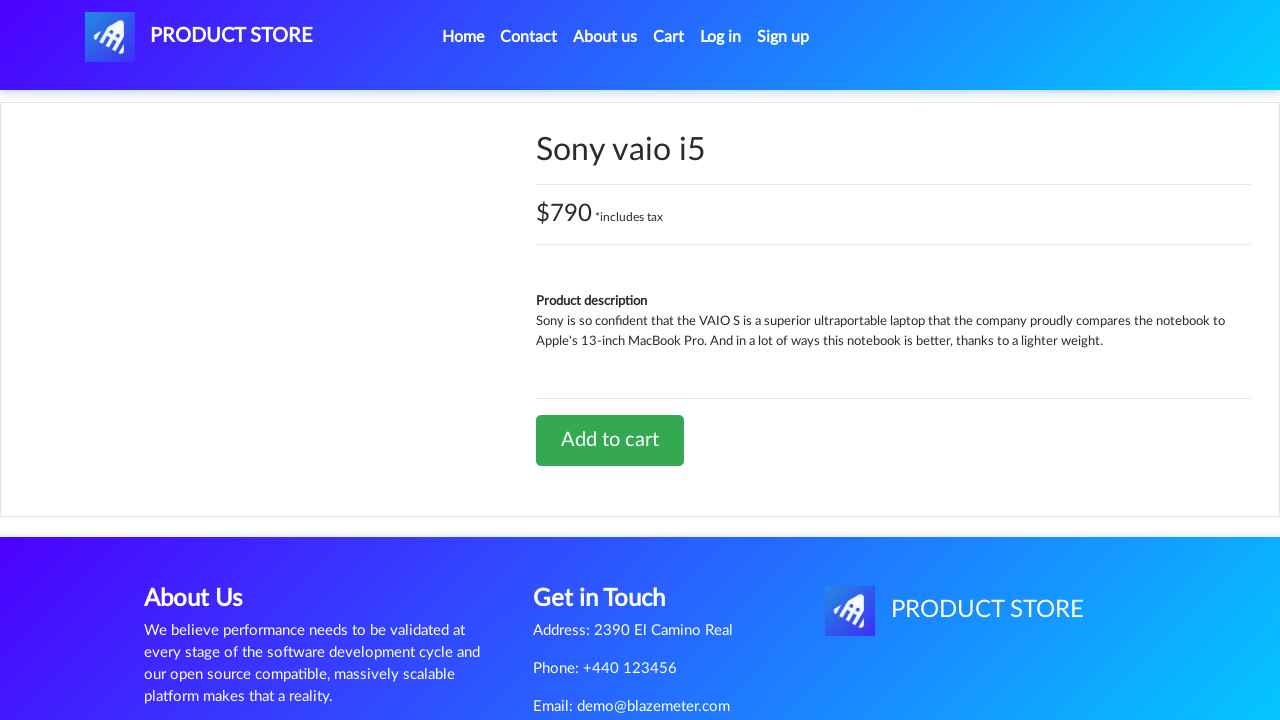

Retrieved product name: Sony vaio i5
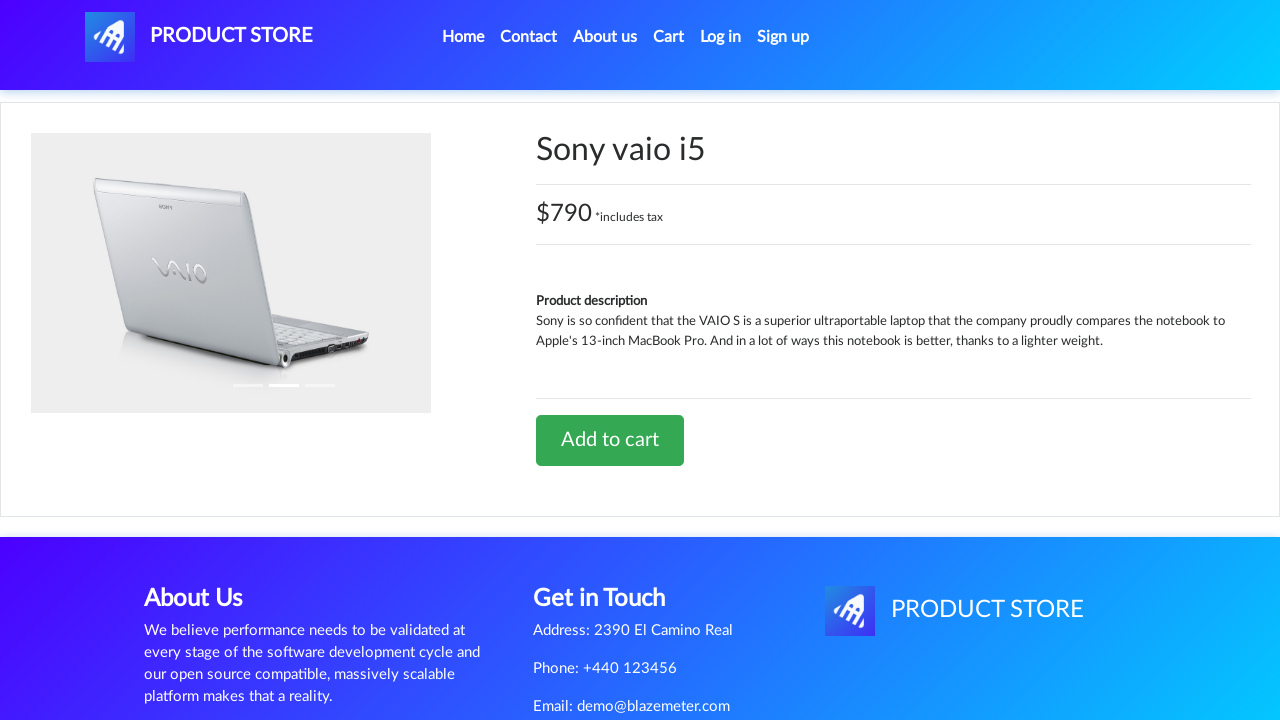

Clicked 'Add to cart' button at (610, 440) on a:text('Add to cart')
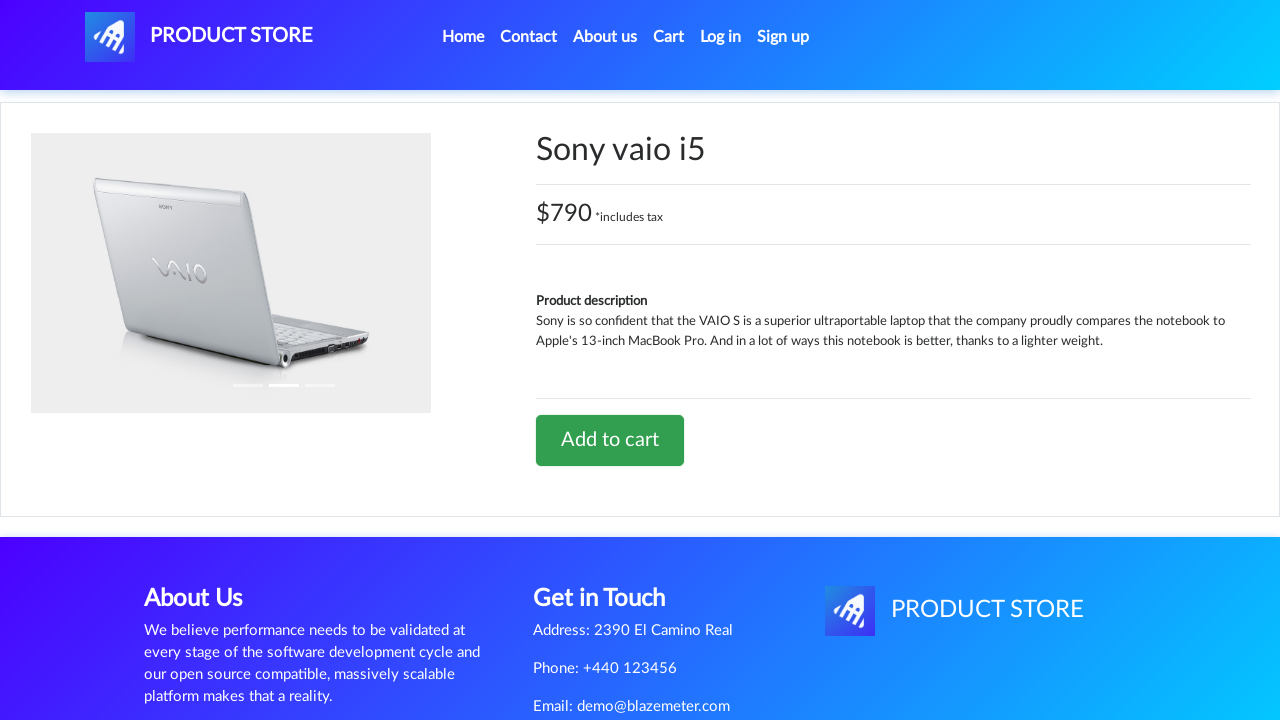

Set up dialog handler to accept alerts
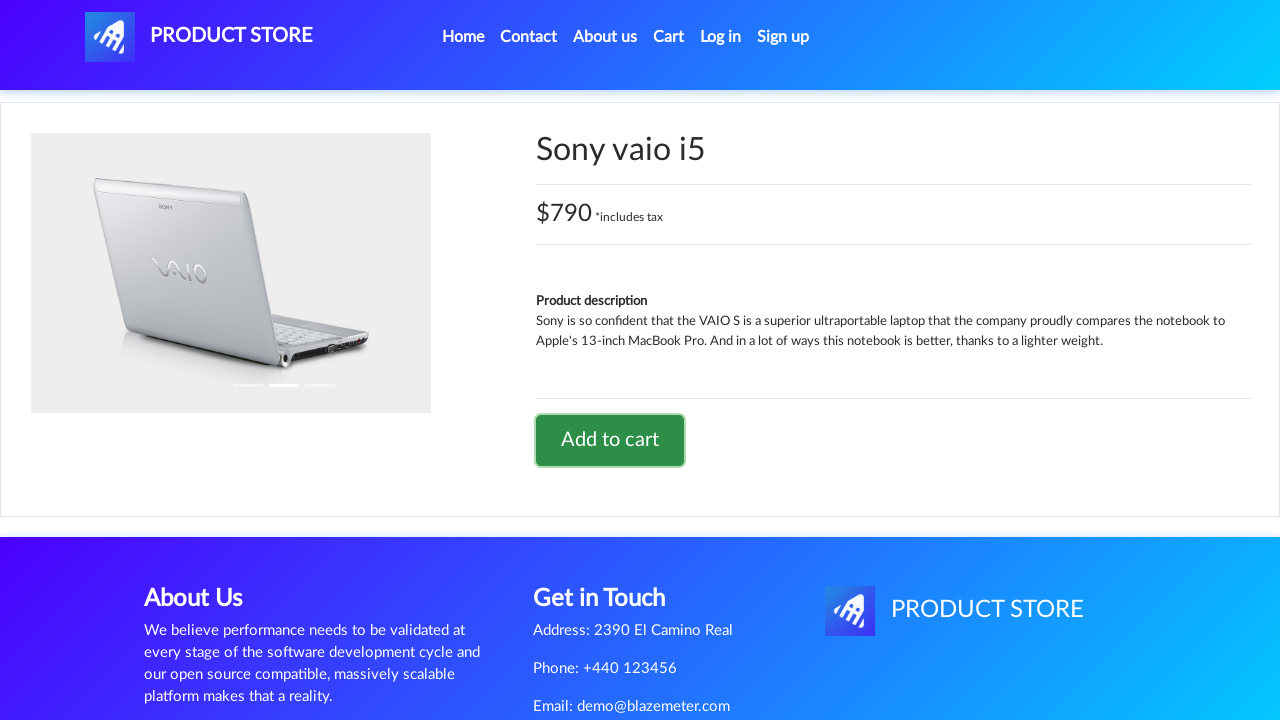

Waited for alert to be processed
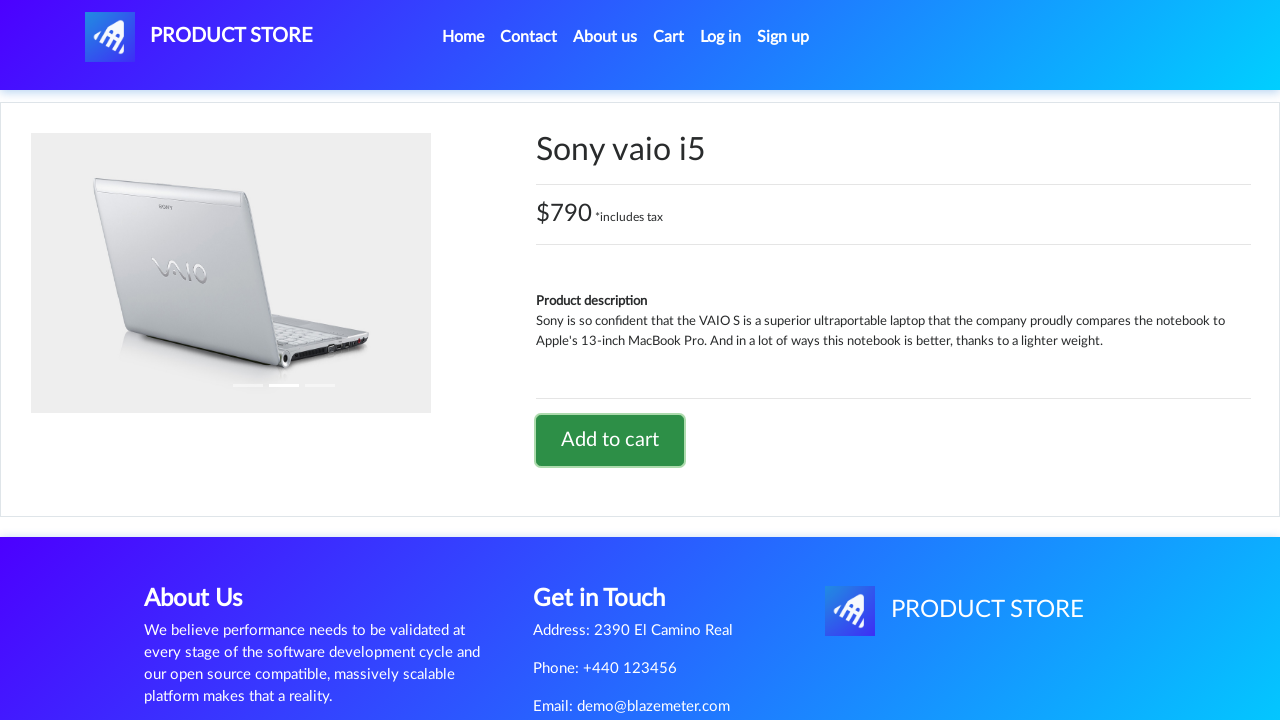

Clicked on Cart link to open cart page at (669, 37) on a:text('Cart')
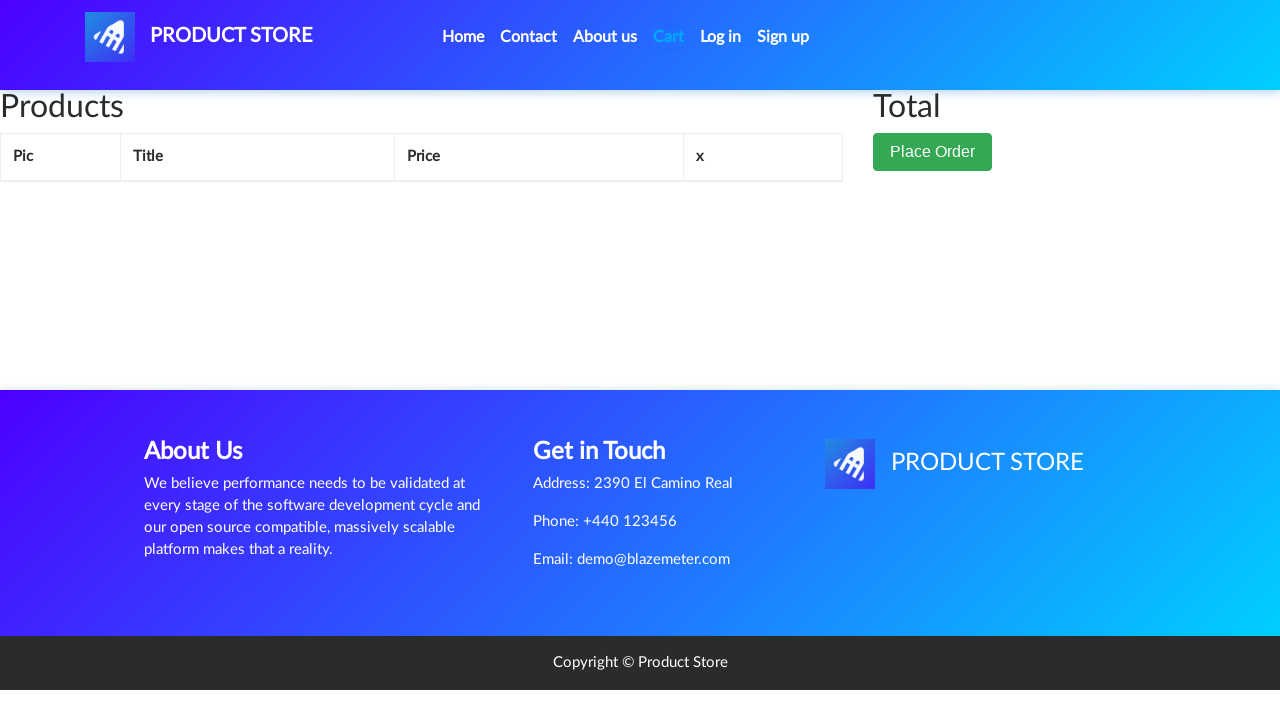

Waited for cart page to fully load
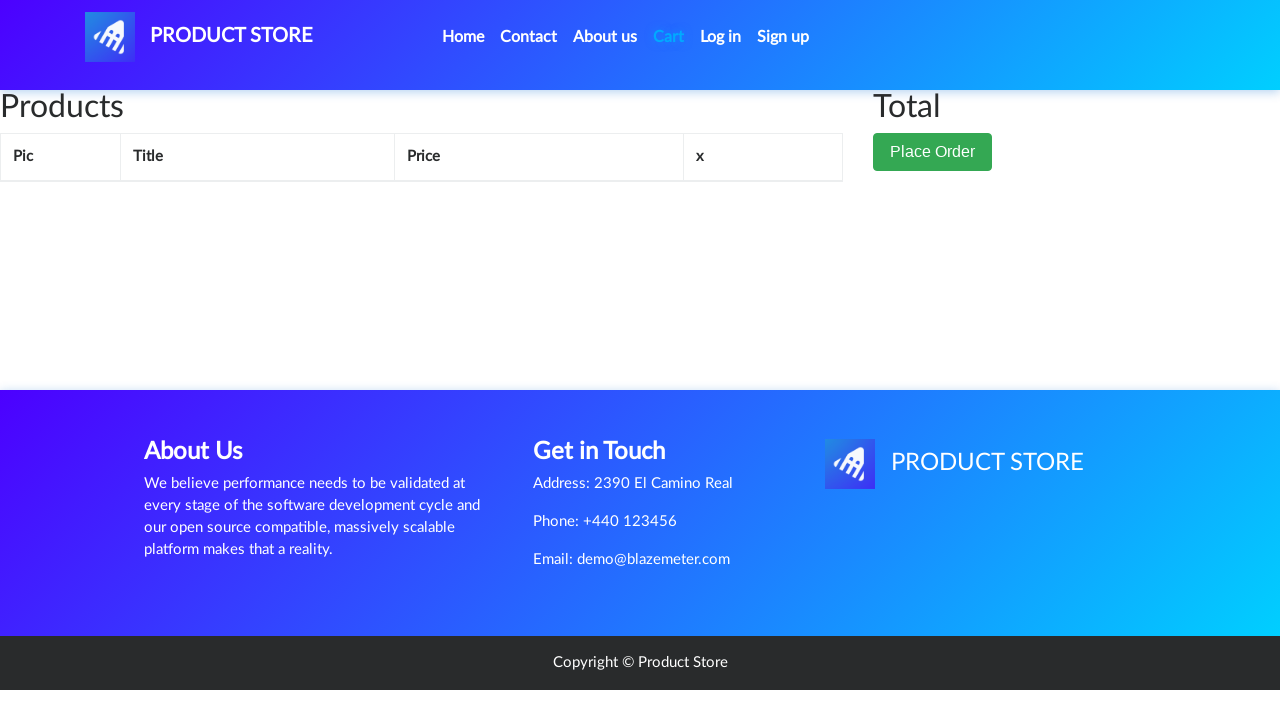

Waited for cart items to be visible
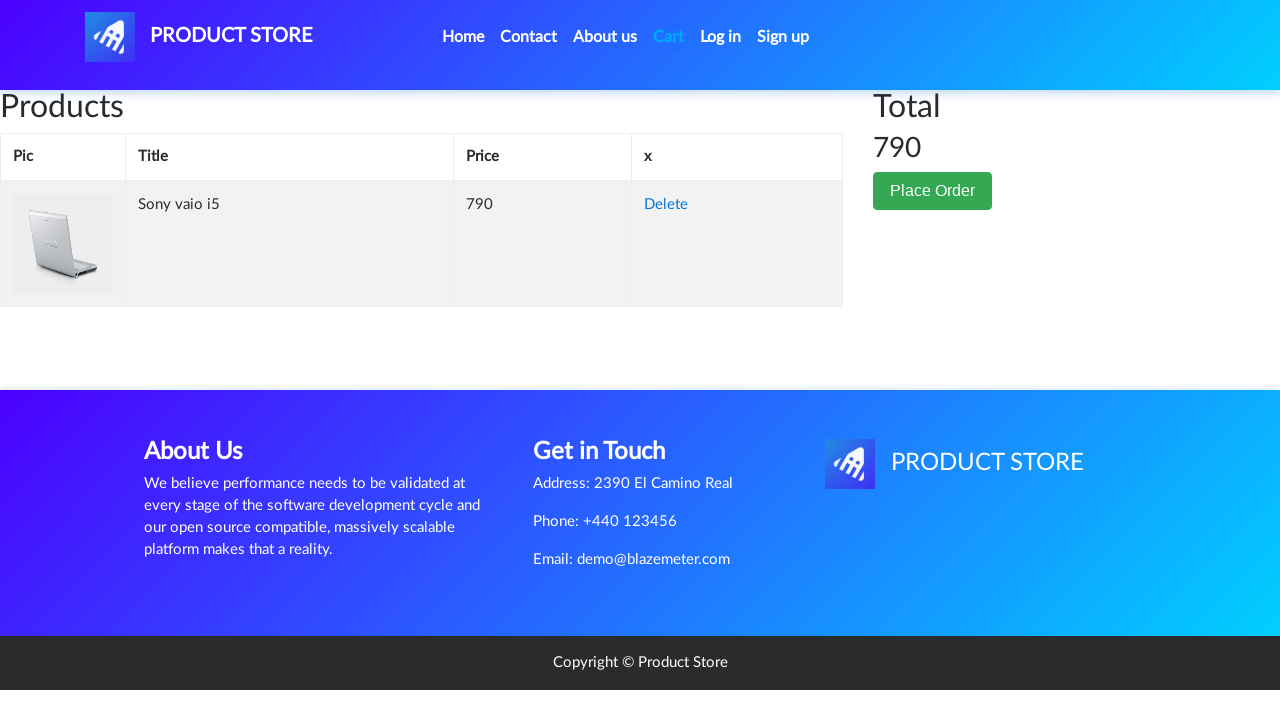

Retrieved cart product name: Sony vaio i5
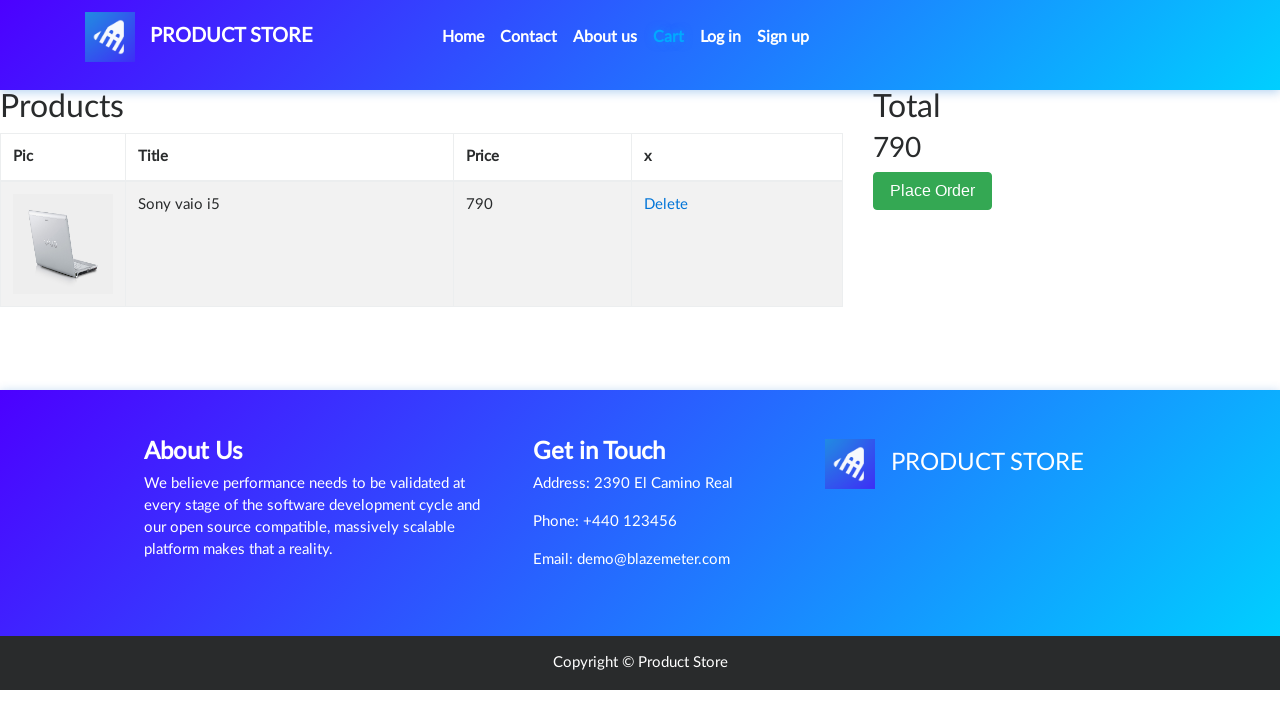

Verified product 'Sony vaio i5' is in cart
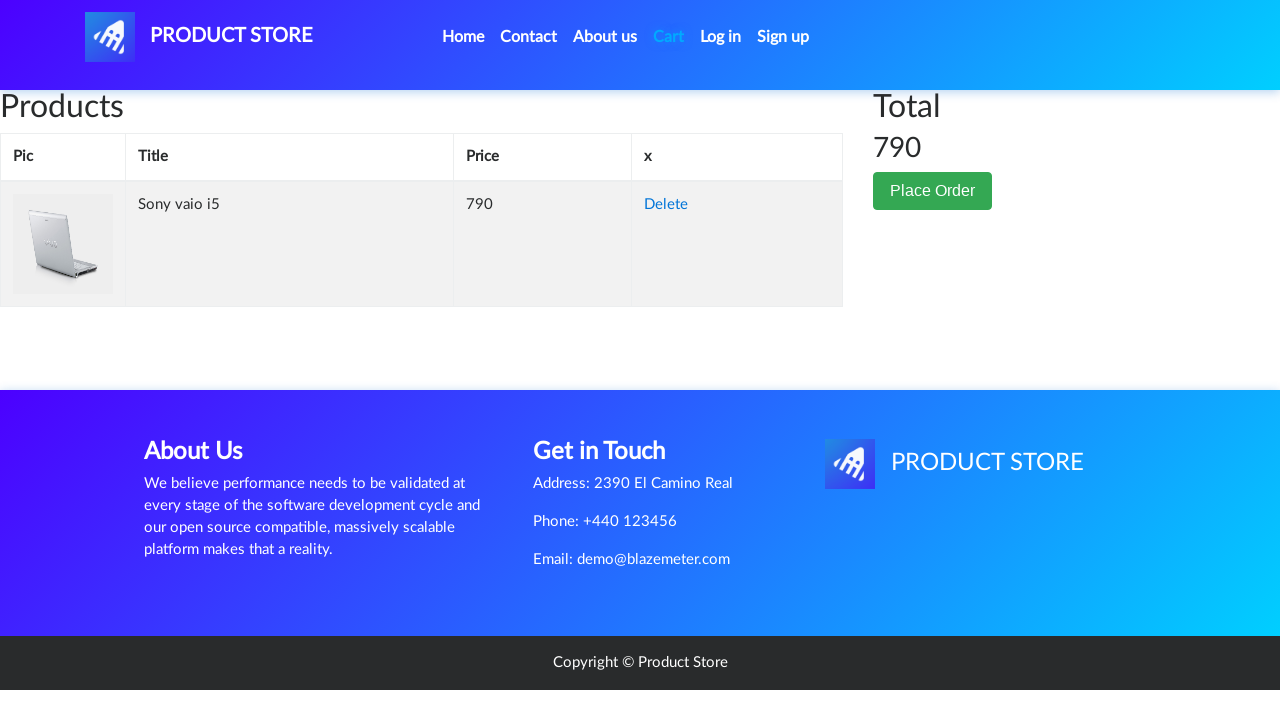

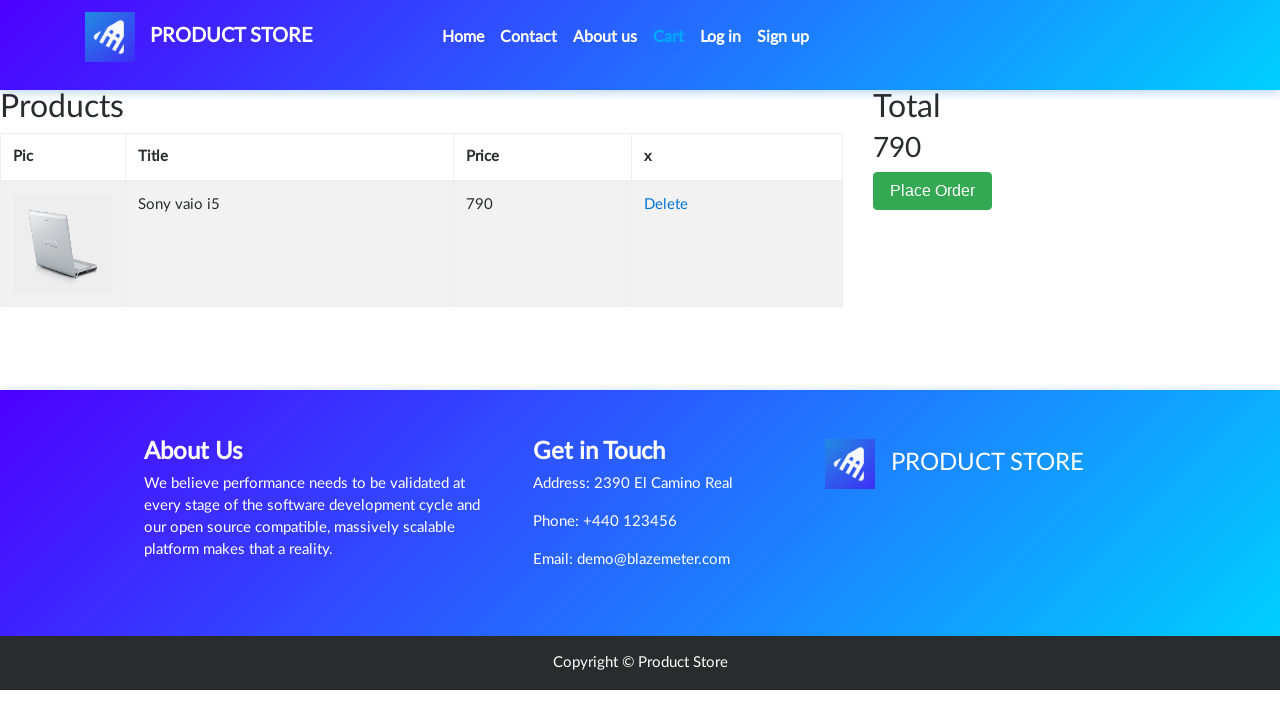